Tests JavaScript alert handling by triggering and interacting with different types of alerts (simple alert, confirm dialog, and prompt dialog)

Starting URL: http://the-internet.herokuapp.com/javascript_alerts

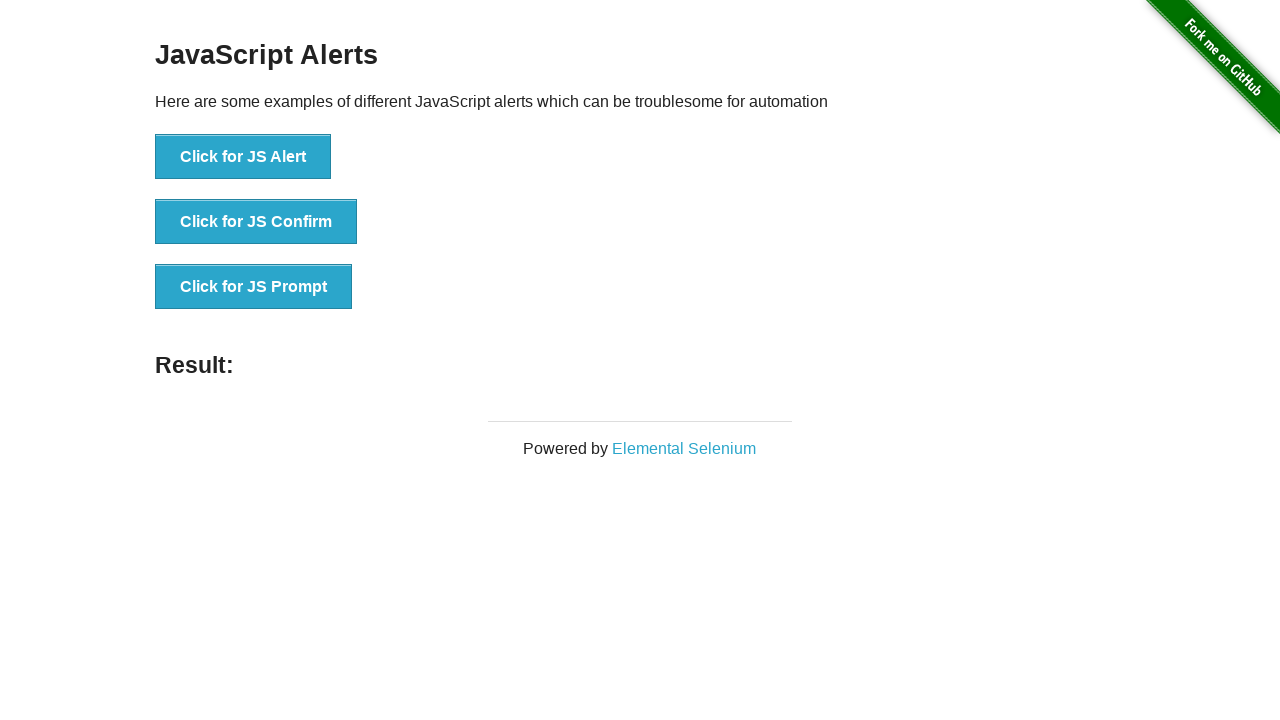

Clicked 'Click for JS Alert' button to trigger simple alert at (243, 157) on xpath=//button[text()='Click for JS Alert']
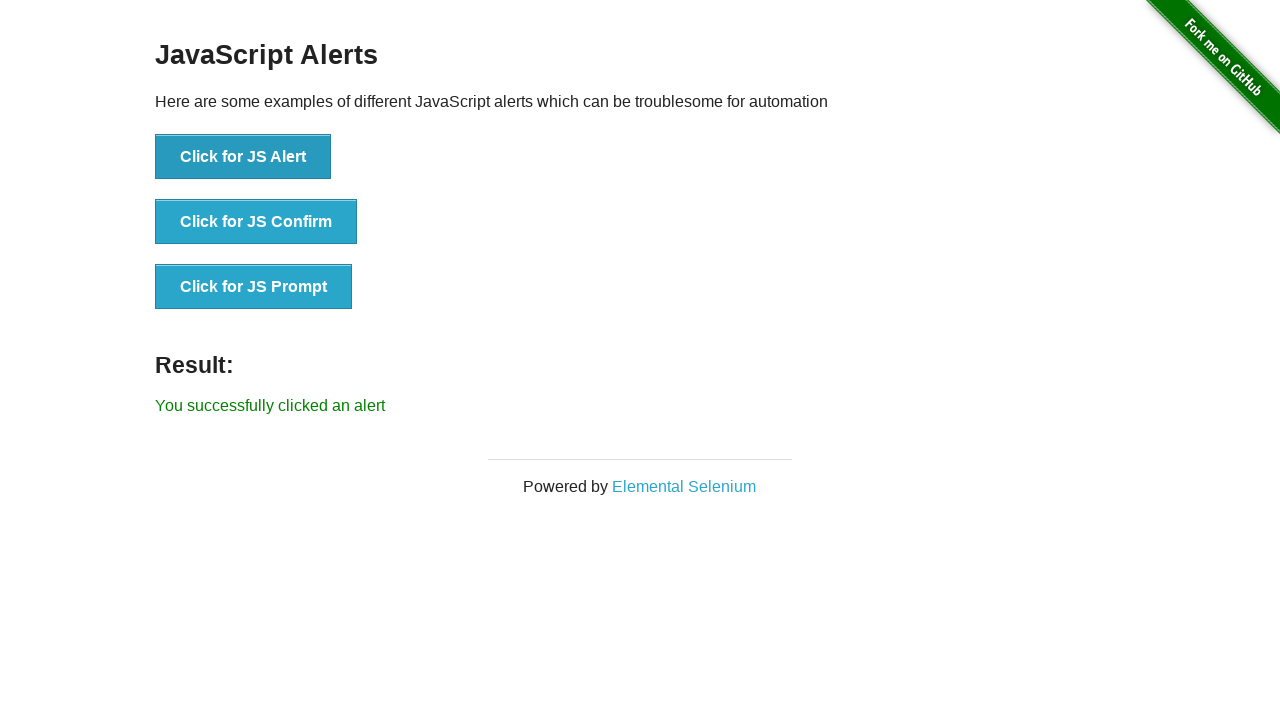

Set up dialog handler to accept alerts
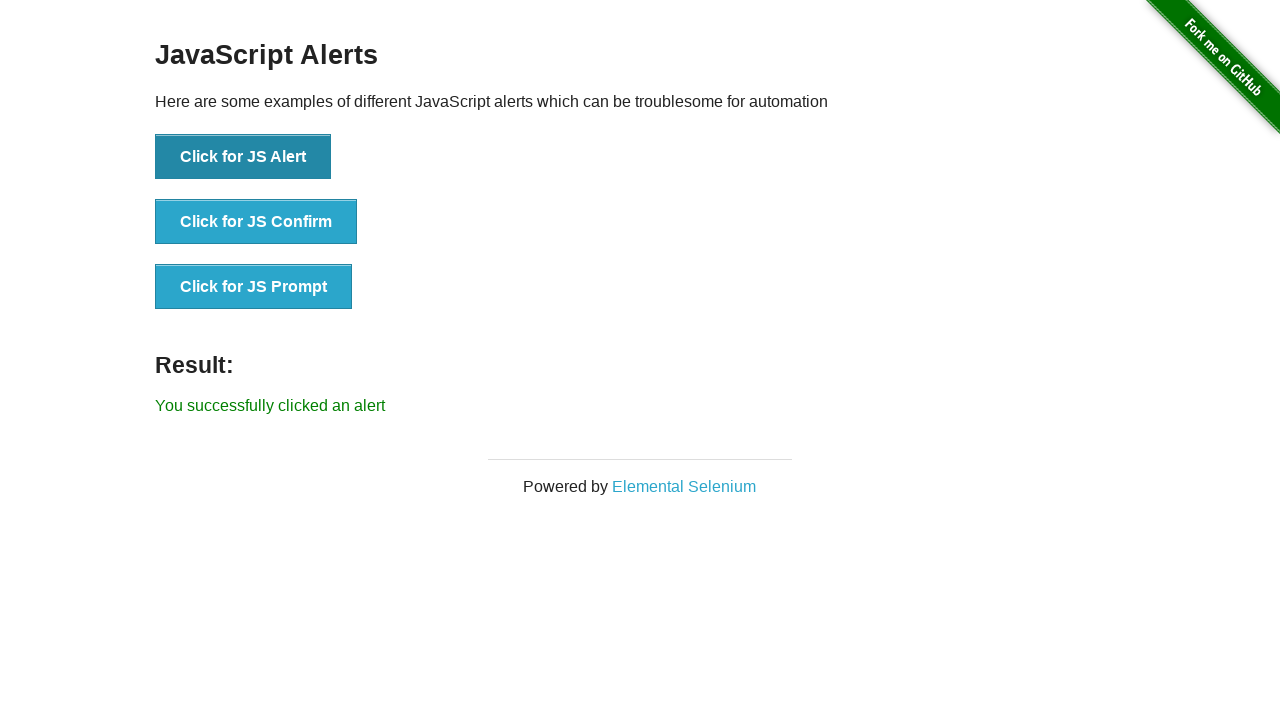

Clicked 'Click for JS Confirm' button to trigger confirm dialog at (256, 222) on xpath=//button[text()='Click for JS Confirm']
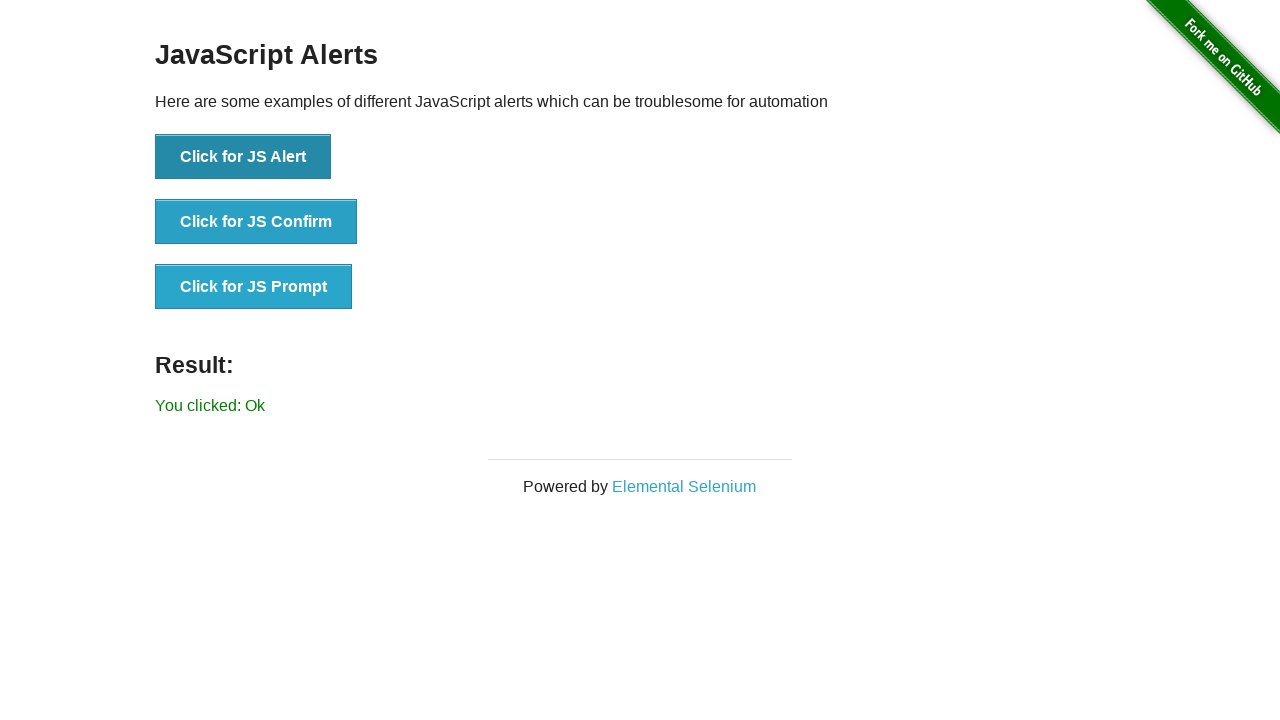

Set up dialog handler to dismiss confirm dialog
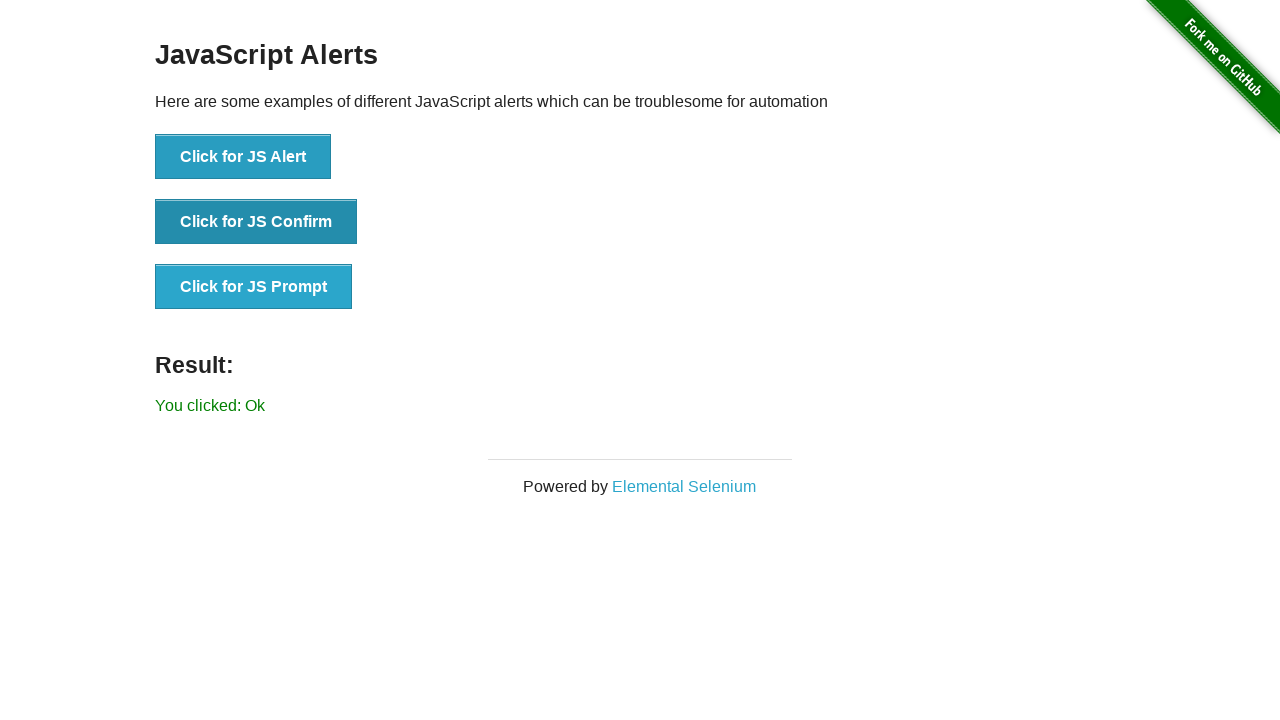

Clicked 'Click for JS Prompt' button to trigger prompt dialog at (254, 287) on xpath=//button[text()='Click for JS Prompt']
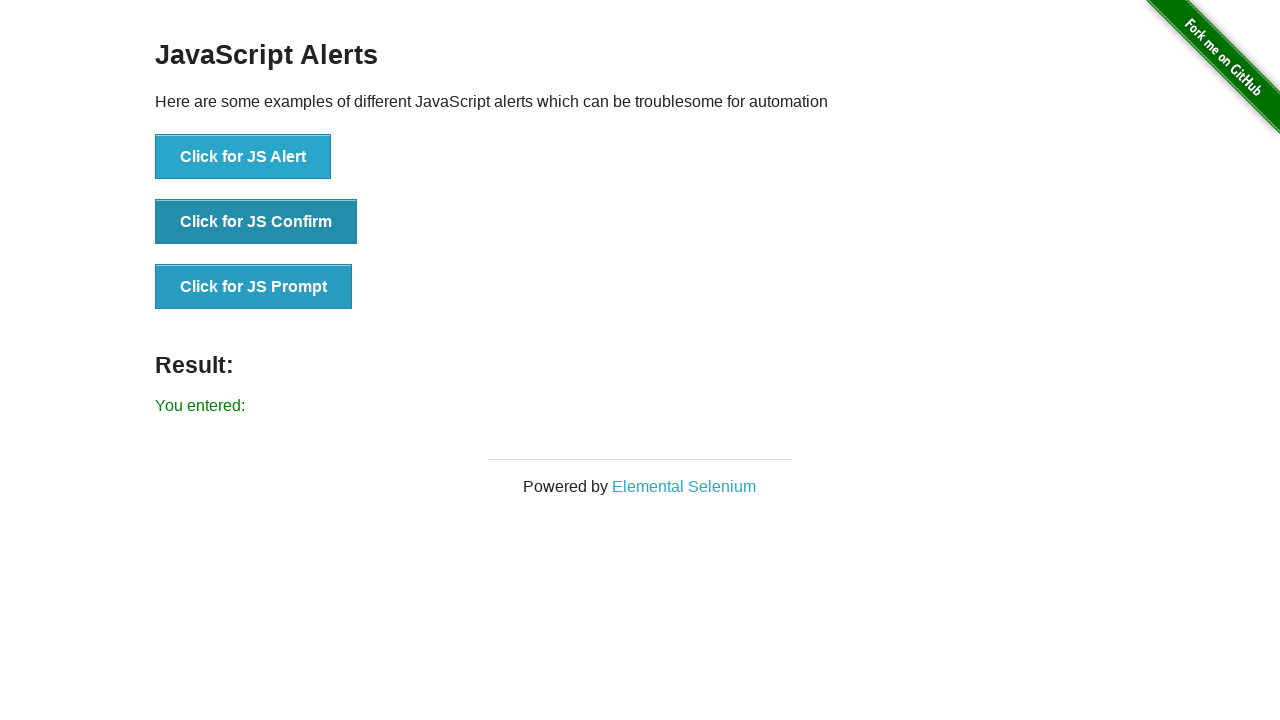

Set up dialog handler to accept prompt dialog with text 'hello'
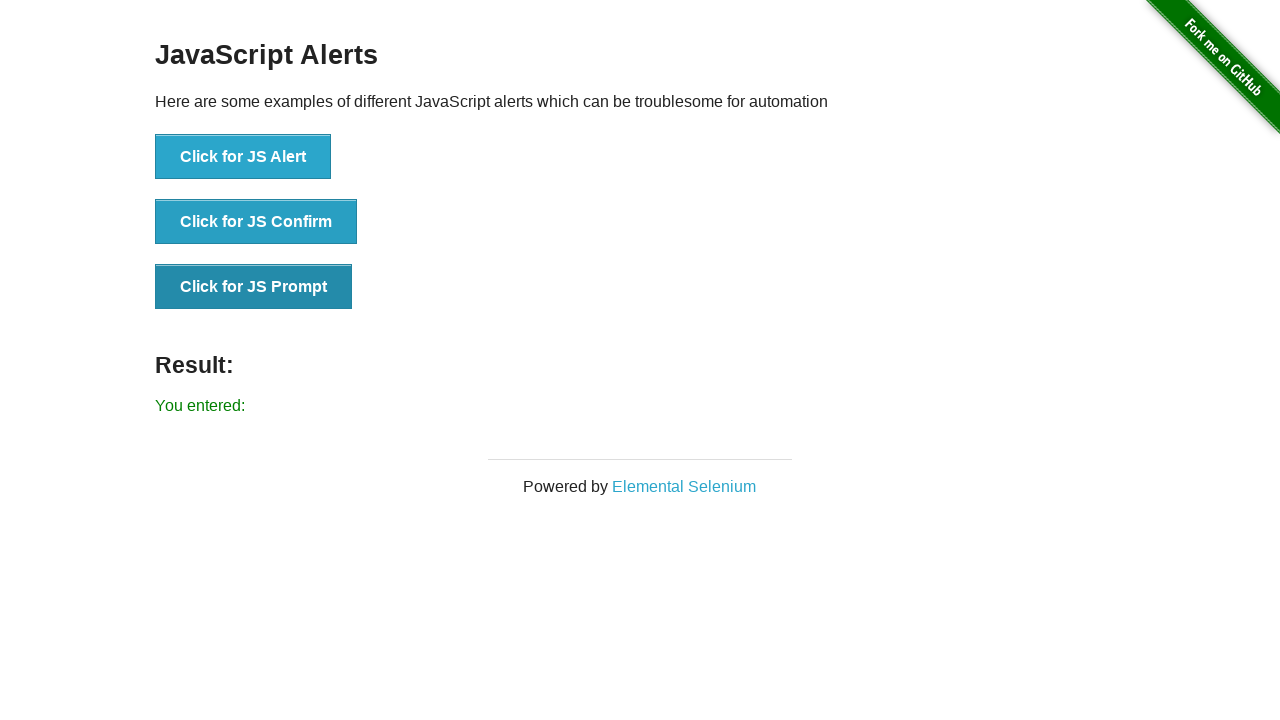

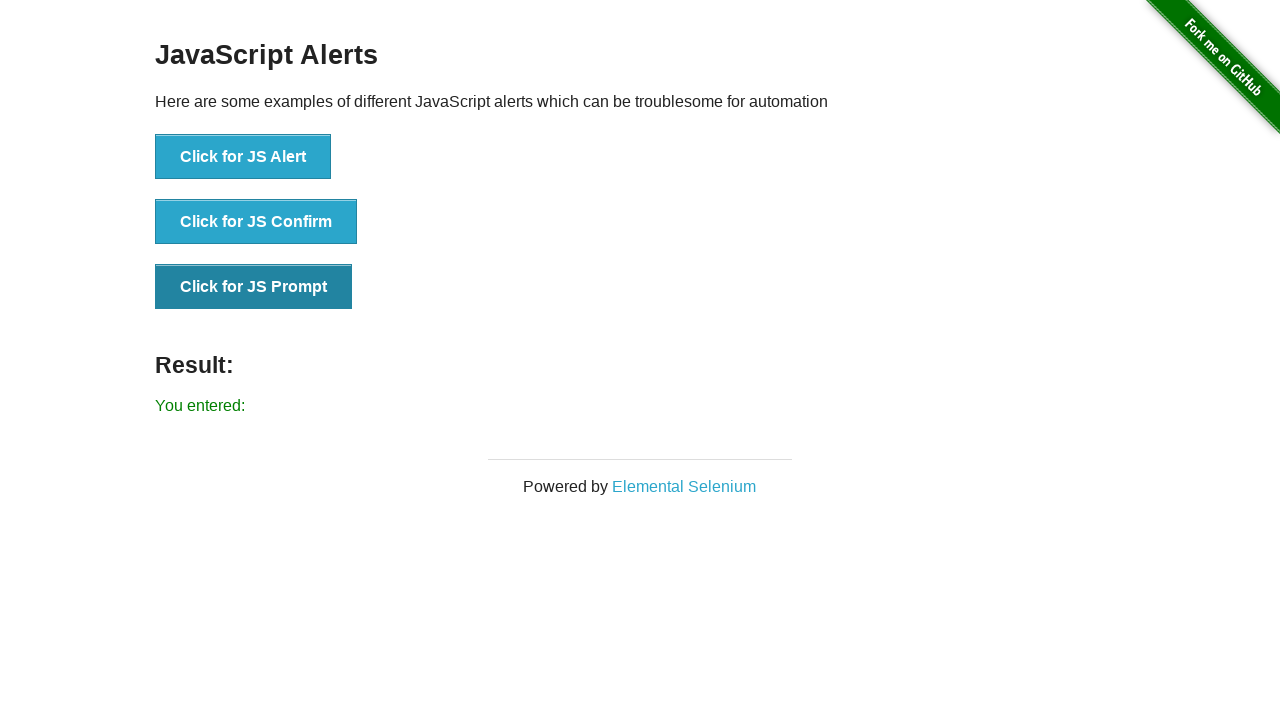